Tests visibility of form elements including email textbox, education textarea, age radio button, and user5 text

Starting URL: https://automationfc.github.io/basic-form/index.html

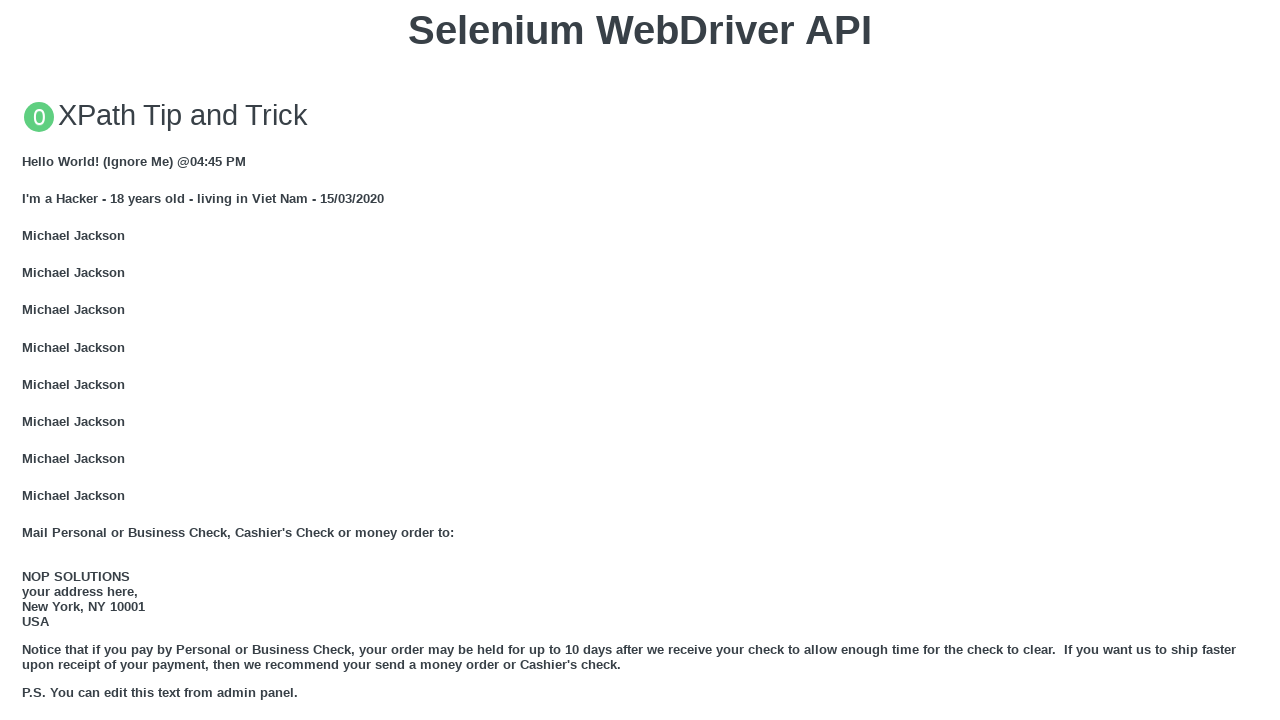

Email textbox is visible
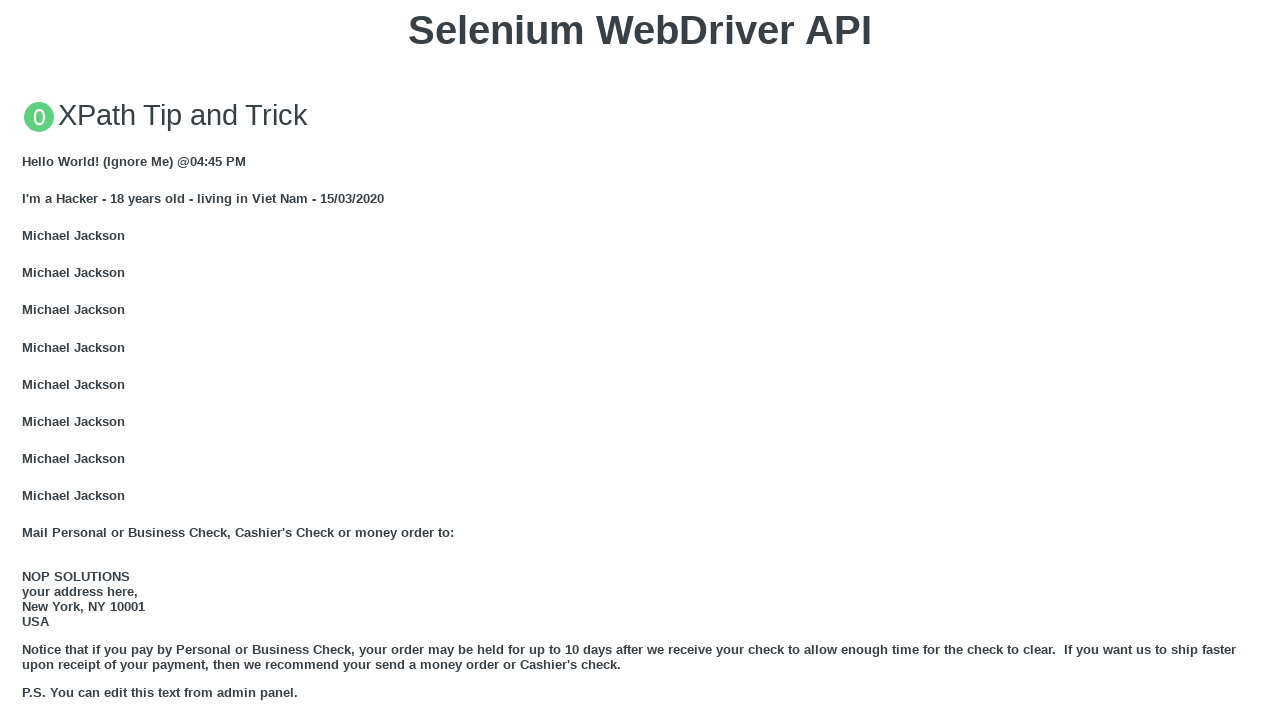

Filled email textbox with 'Selenium WebDriver' on #mail
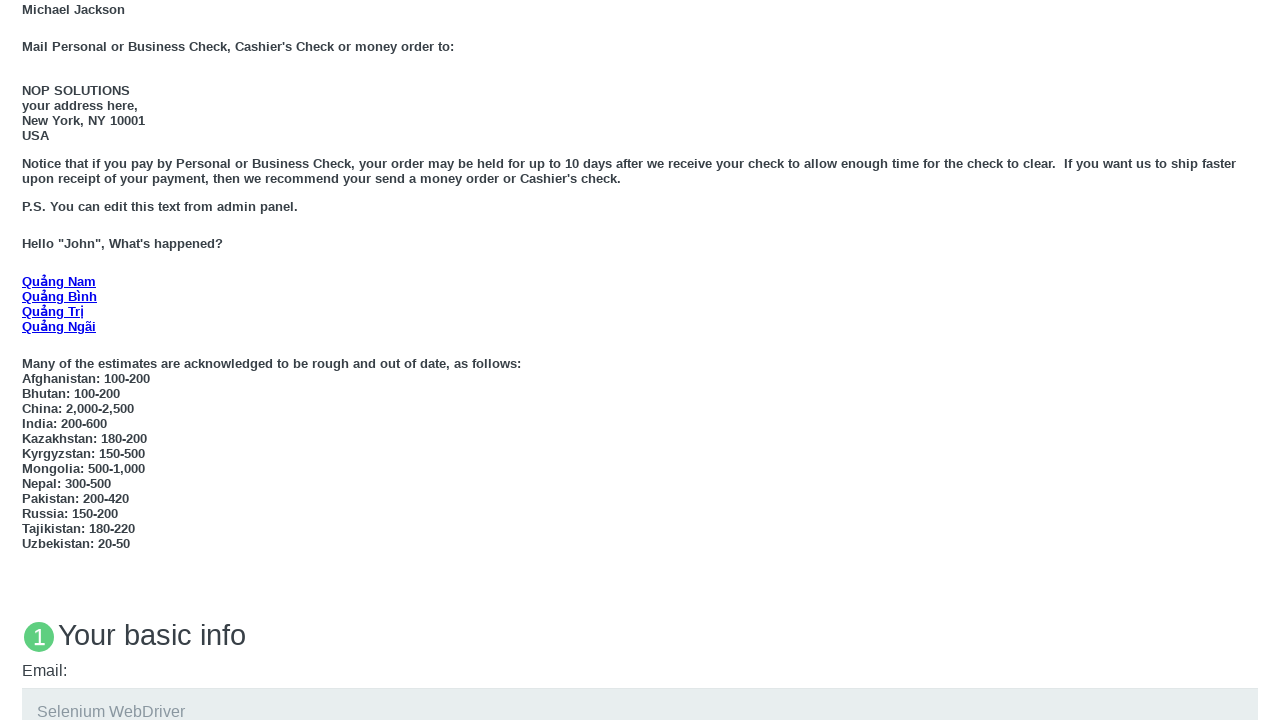

Education textarea is visible
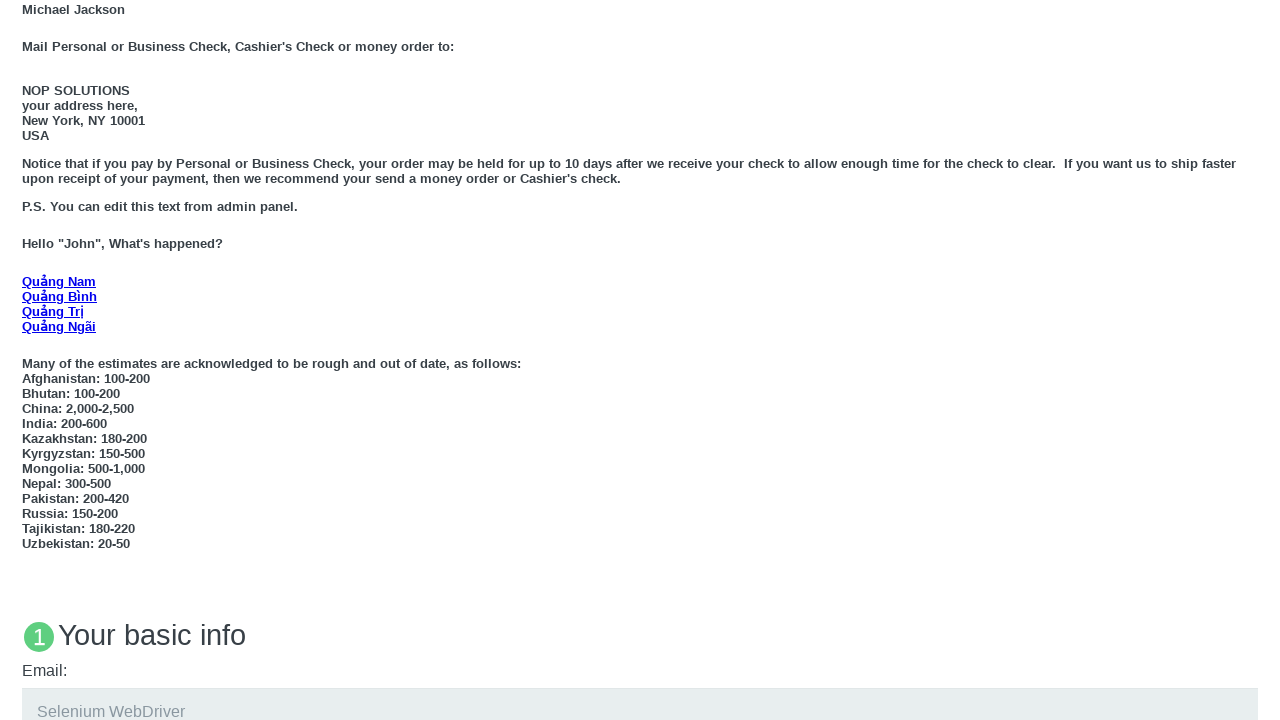

Filled education textarea with 'Selenium WebDriver' on #edu
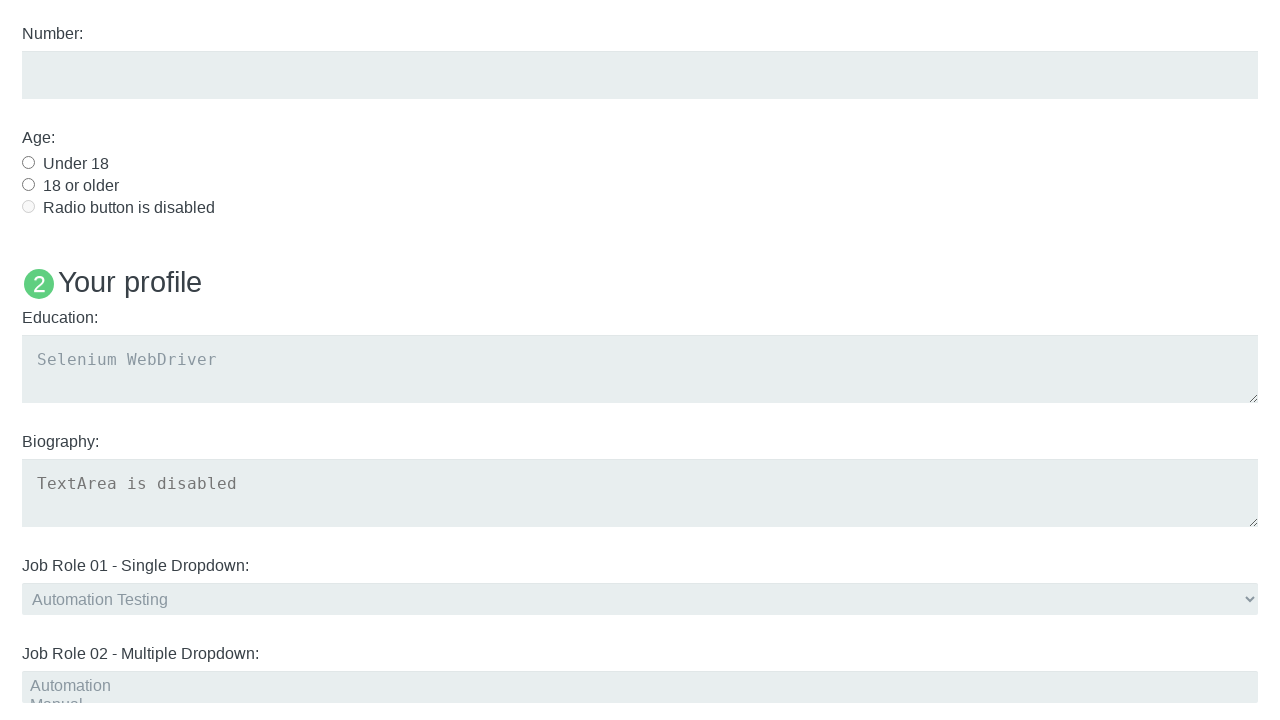

Under 18 age radio button is visible
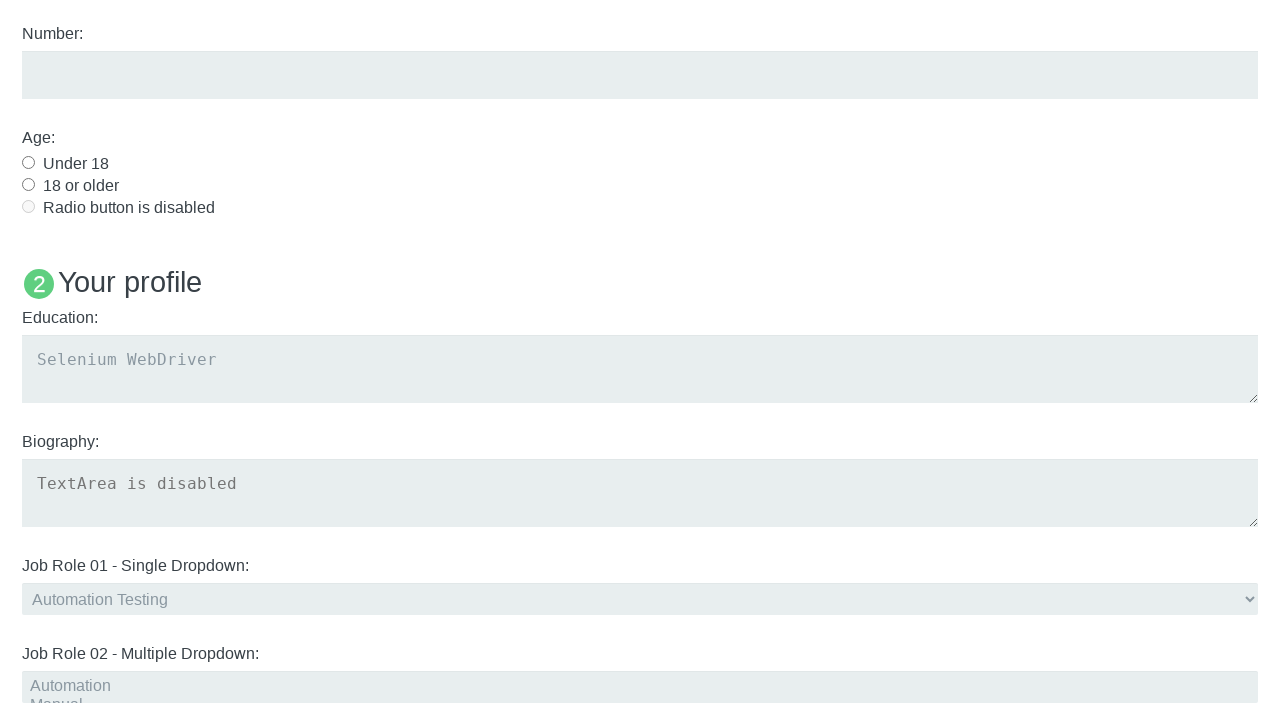

Clicked Under 18 age radio button at (28, 162) on #under_18
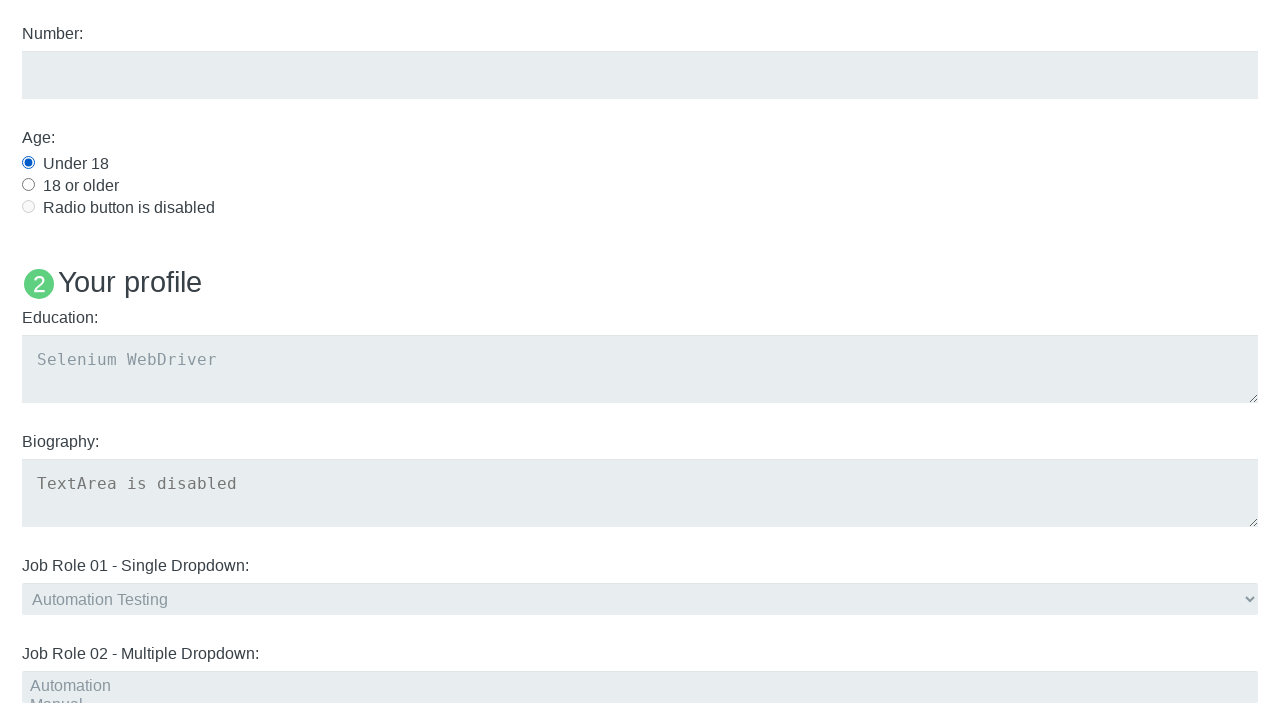

User5 name text is not visible
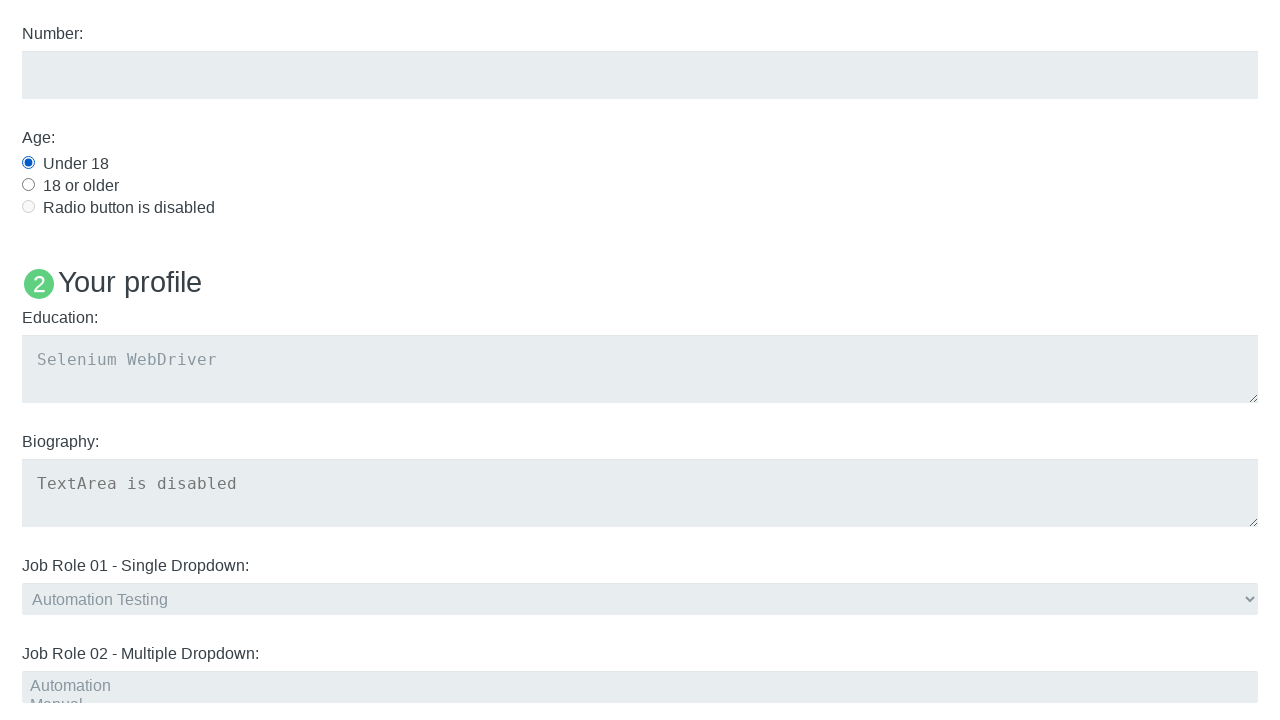

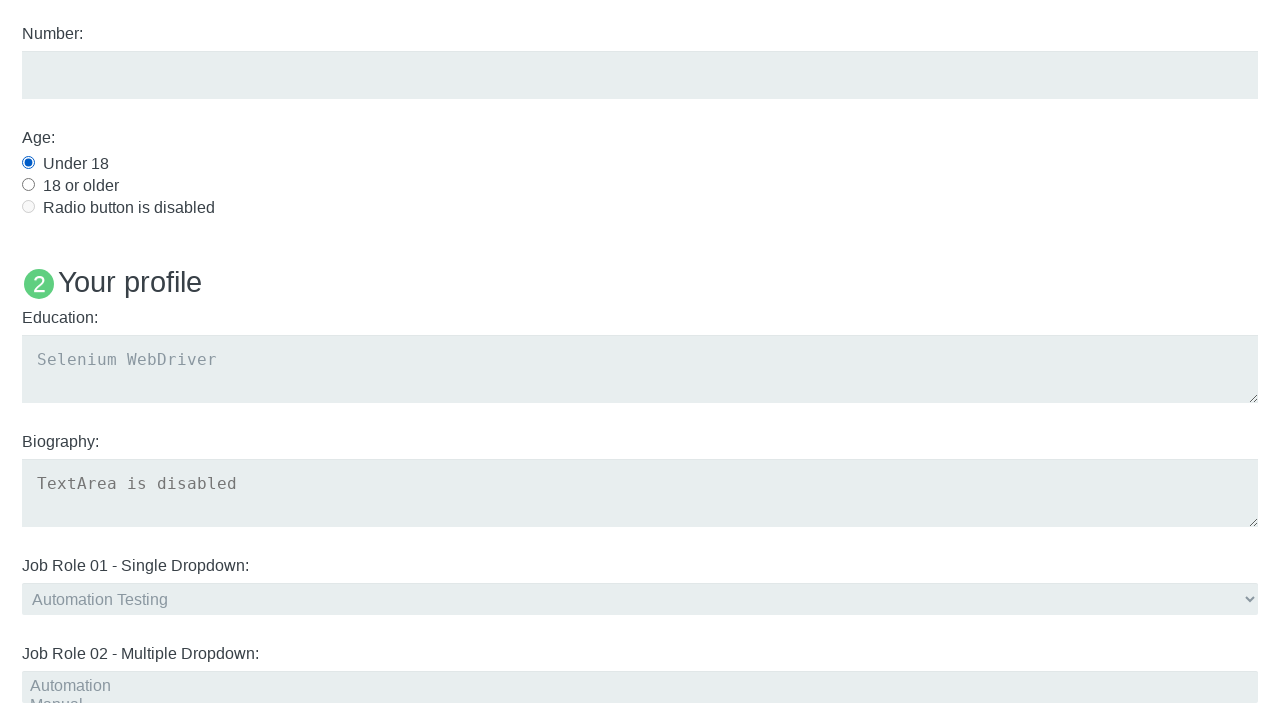